Tests character validation form by entering a password with special character ) and verifying validation

Starting URL: https://testpages.eviltester.com/styled/apps/7charval/simple7charvalidation.html

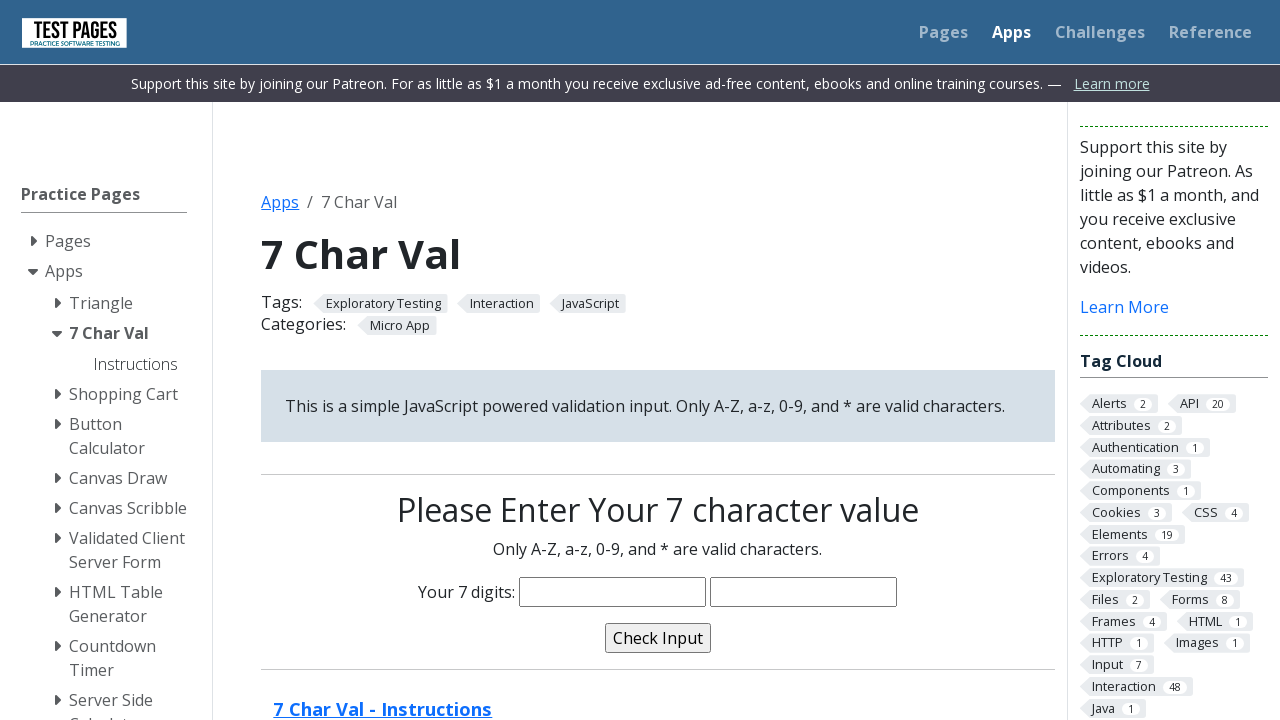

Entered password 'Inval)3' with special character ) in the characters field on input[name='characters']
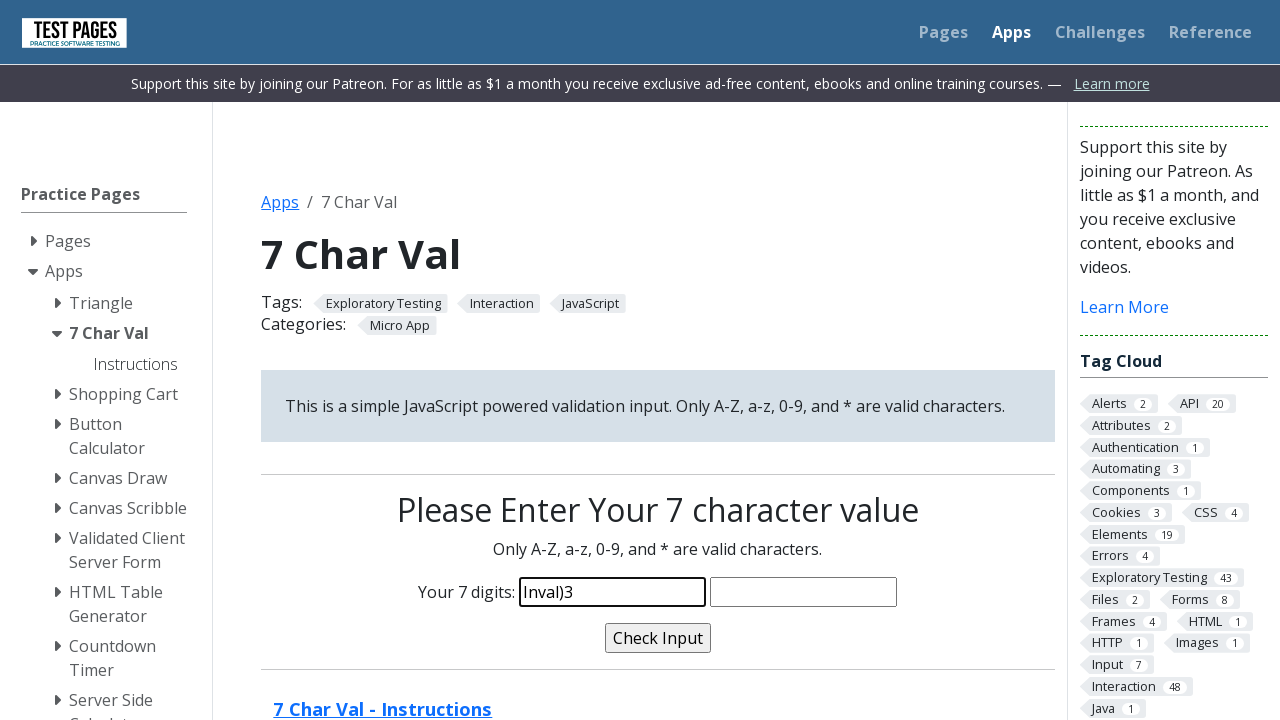

Clicked validate button to check password at (658, 638) on input[name='validate']
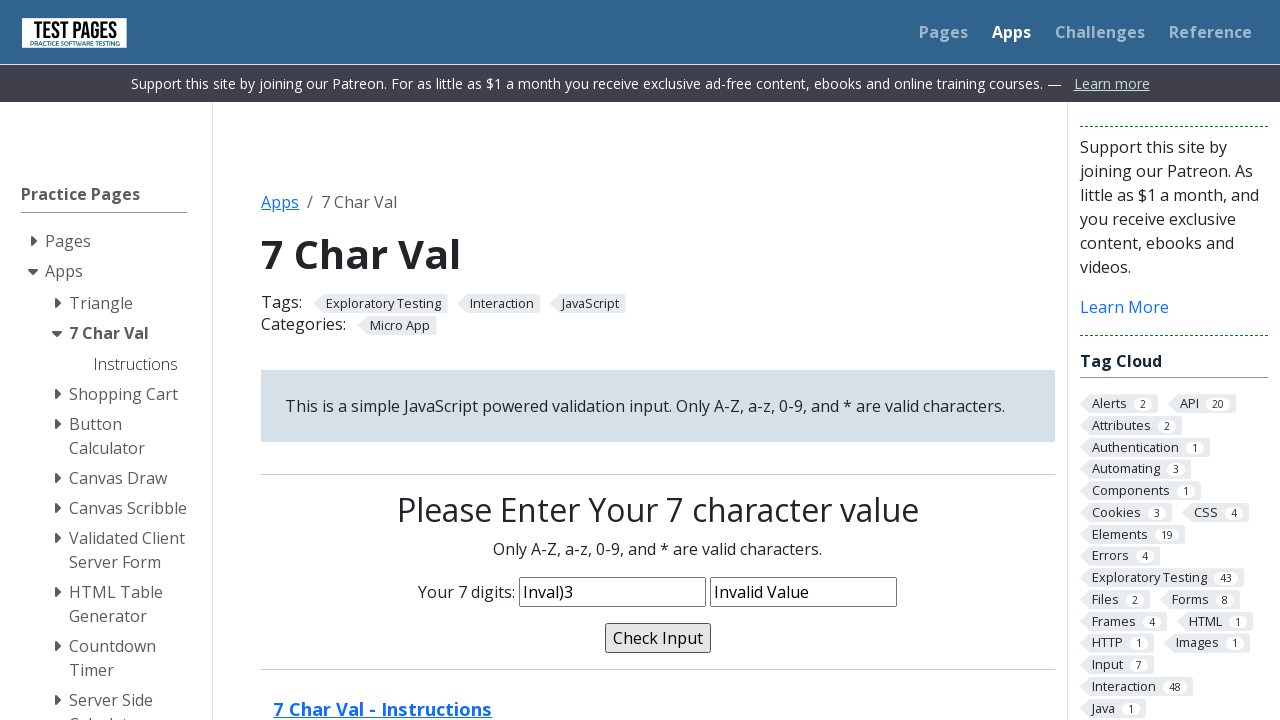

Validation message appeared after clicking validate button
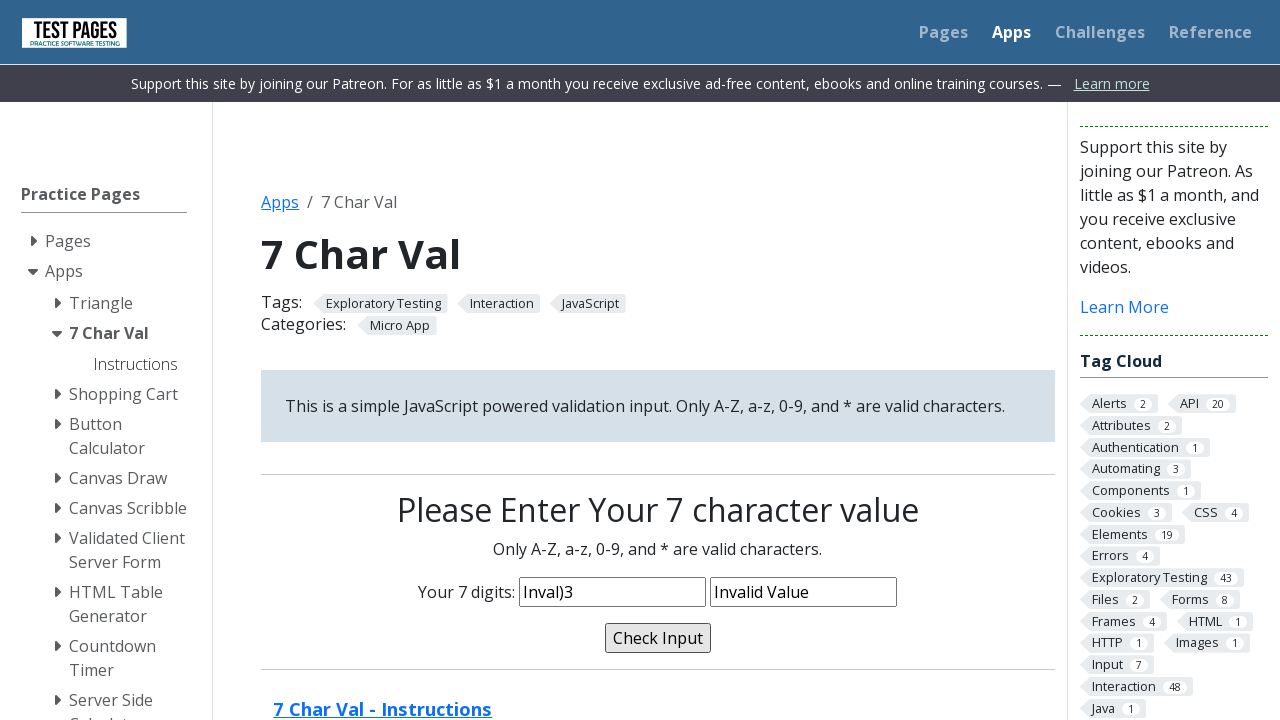

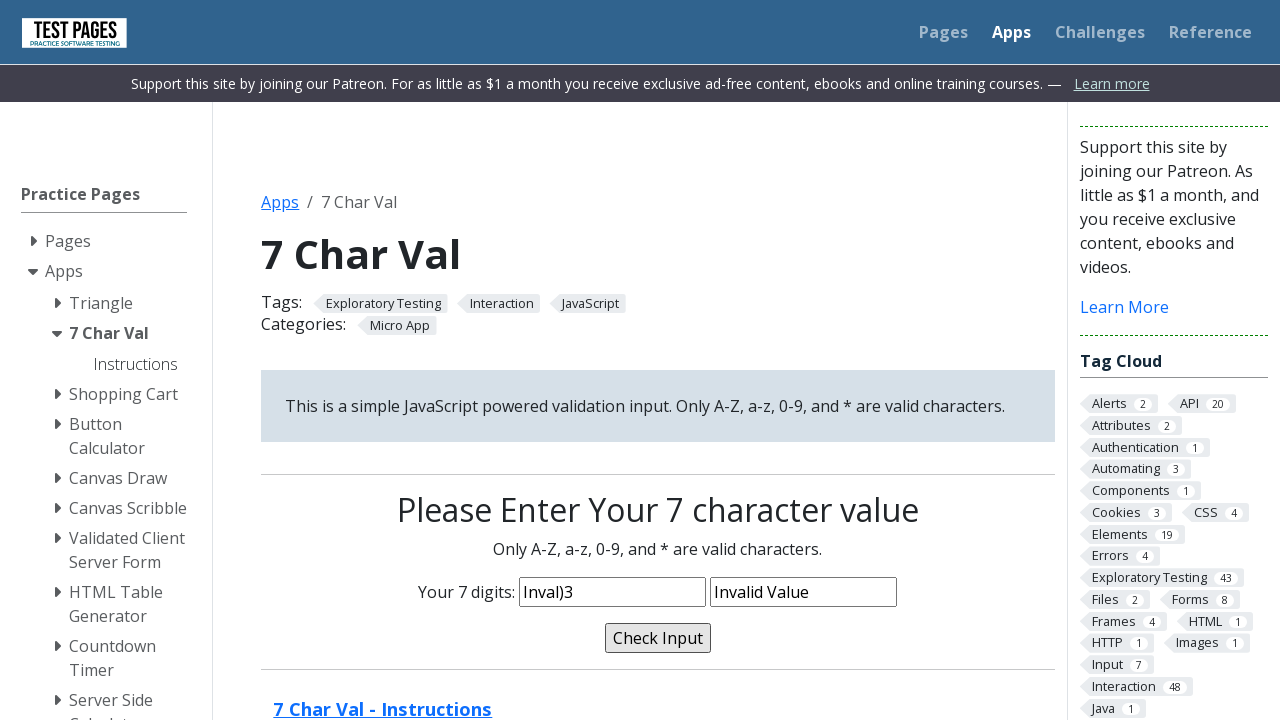